Tests right-click context menu functionality, handles an alert, opens a new window via link click, and verifies content in the new window

Starting URL: https://the-internet.herokuapp.com/context_menu

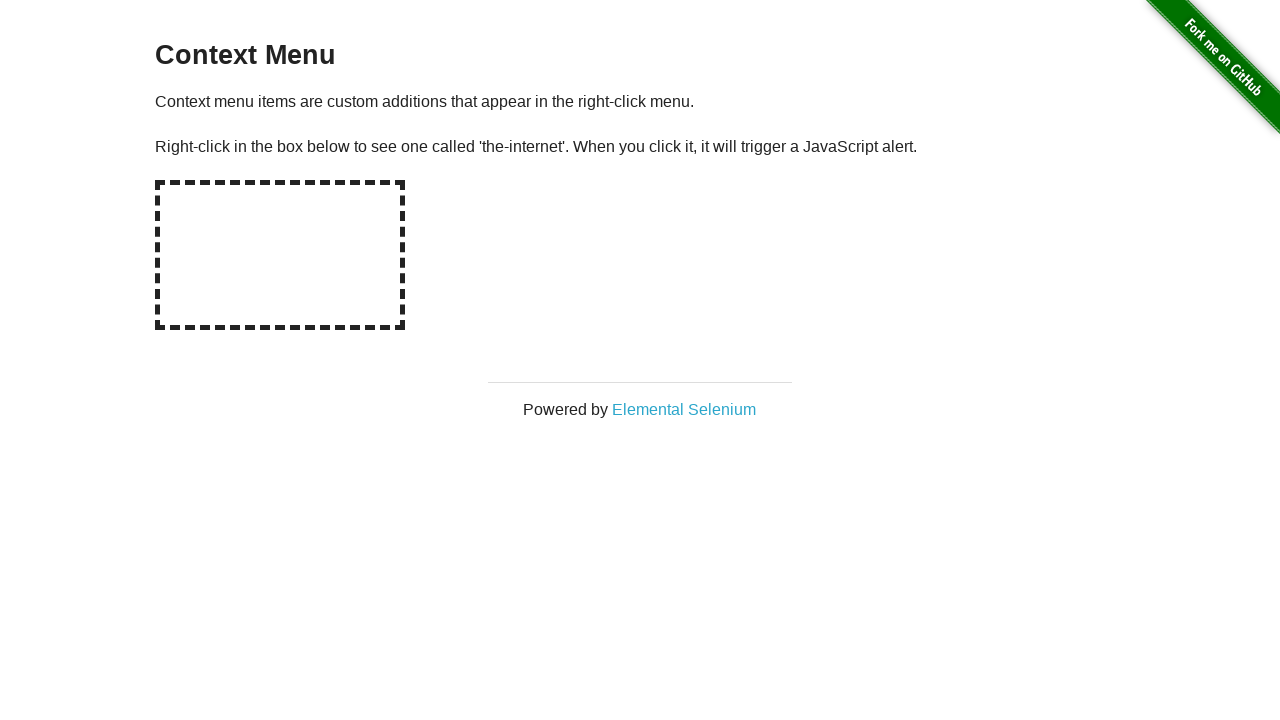

Right-clicked on the context menu box at (280, 255) on xpath=//div[@id='hot-spot']
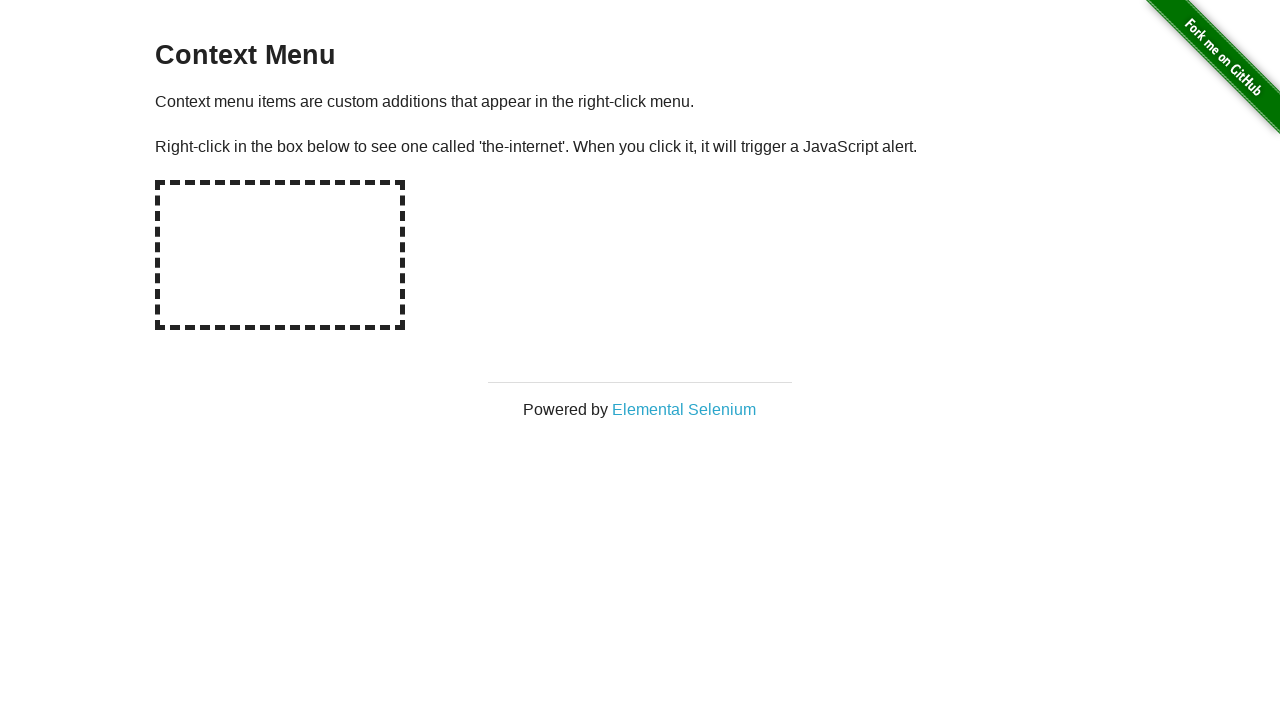

Set up alert handler to accept dialogs
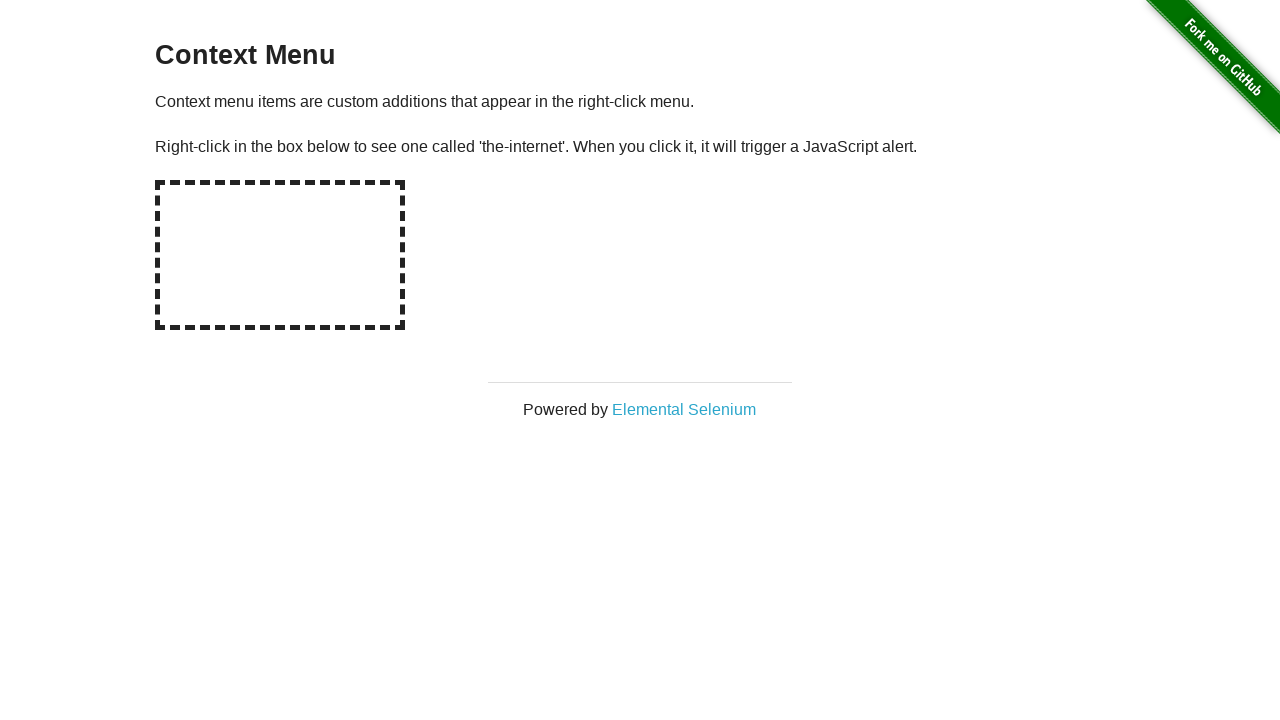

Clicked link to open new window/tab at (684, 409) on xpath=//a[@target='_blank']
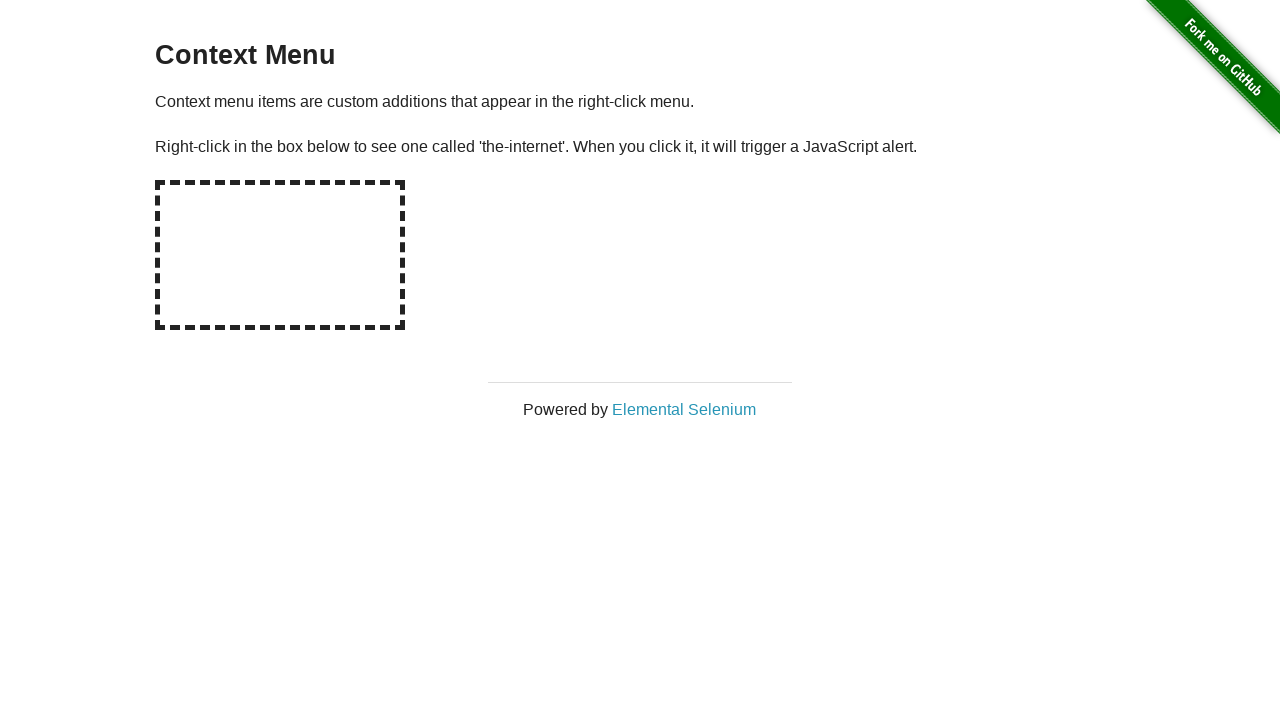

New page loaded completely
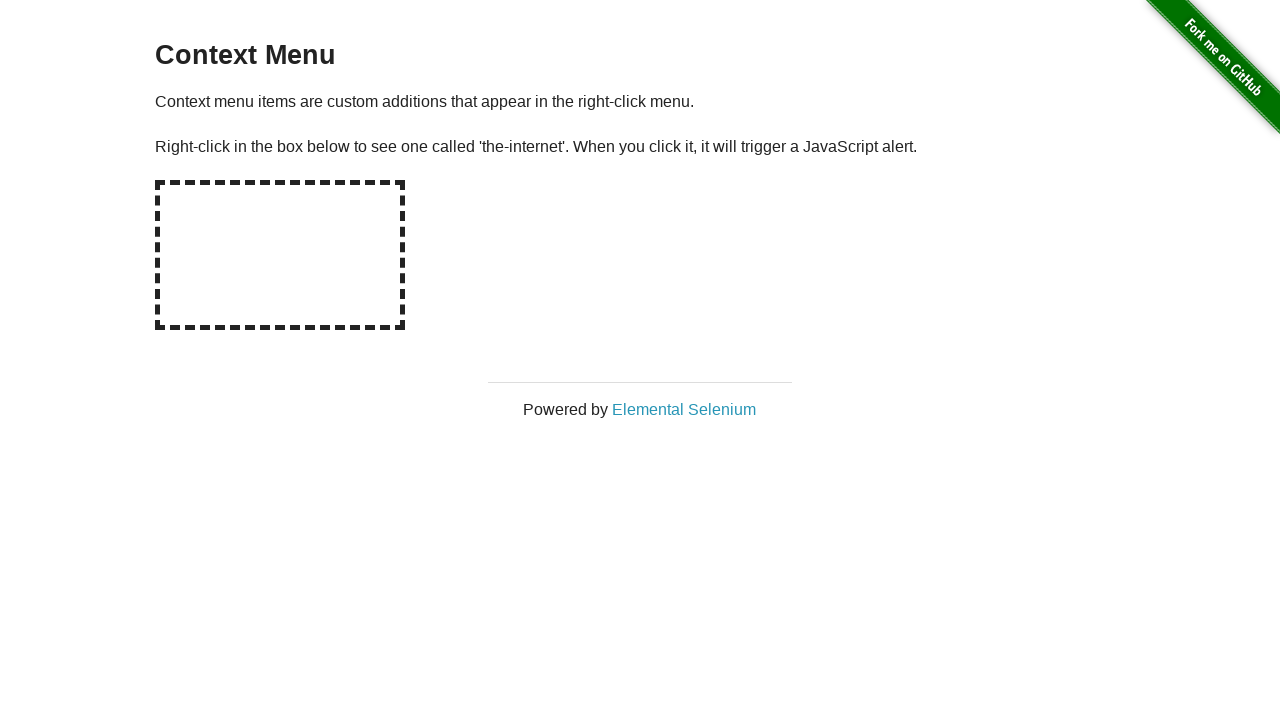

Retrieved heading text from new page: 'Elemental Selenium'
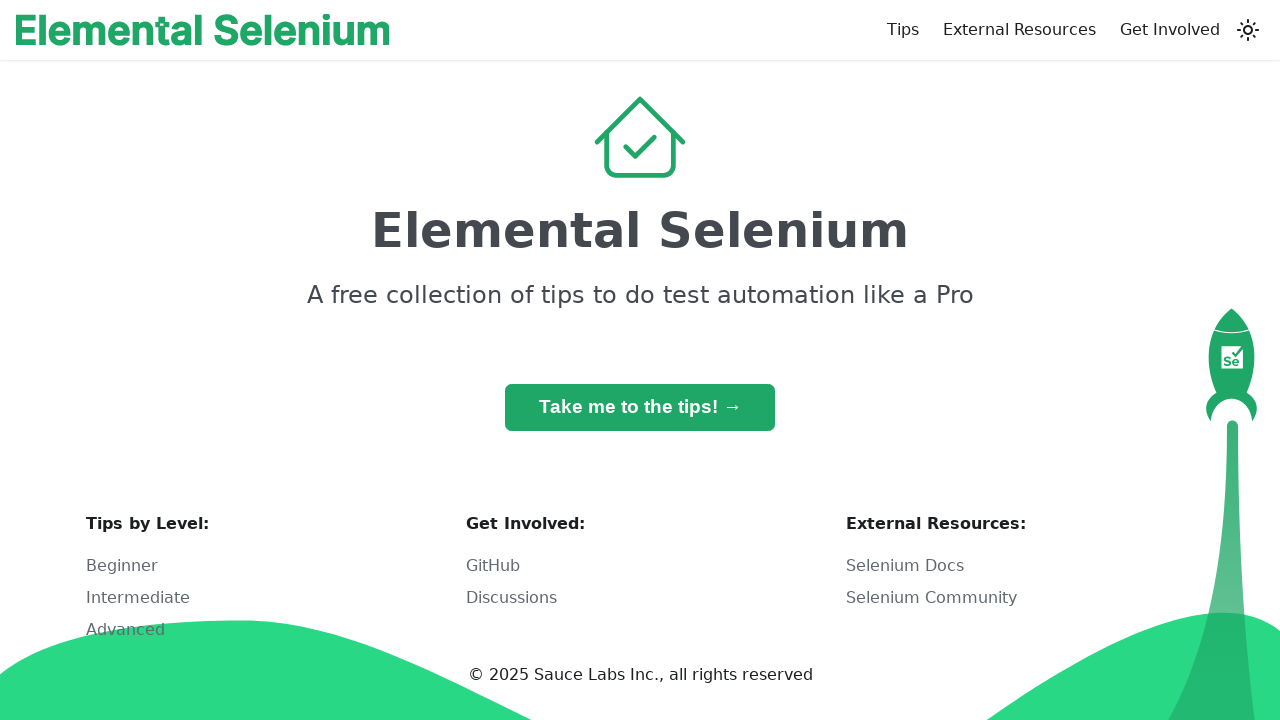

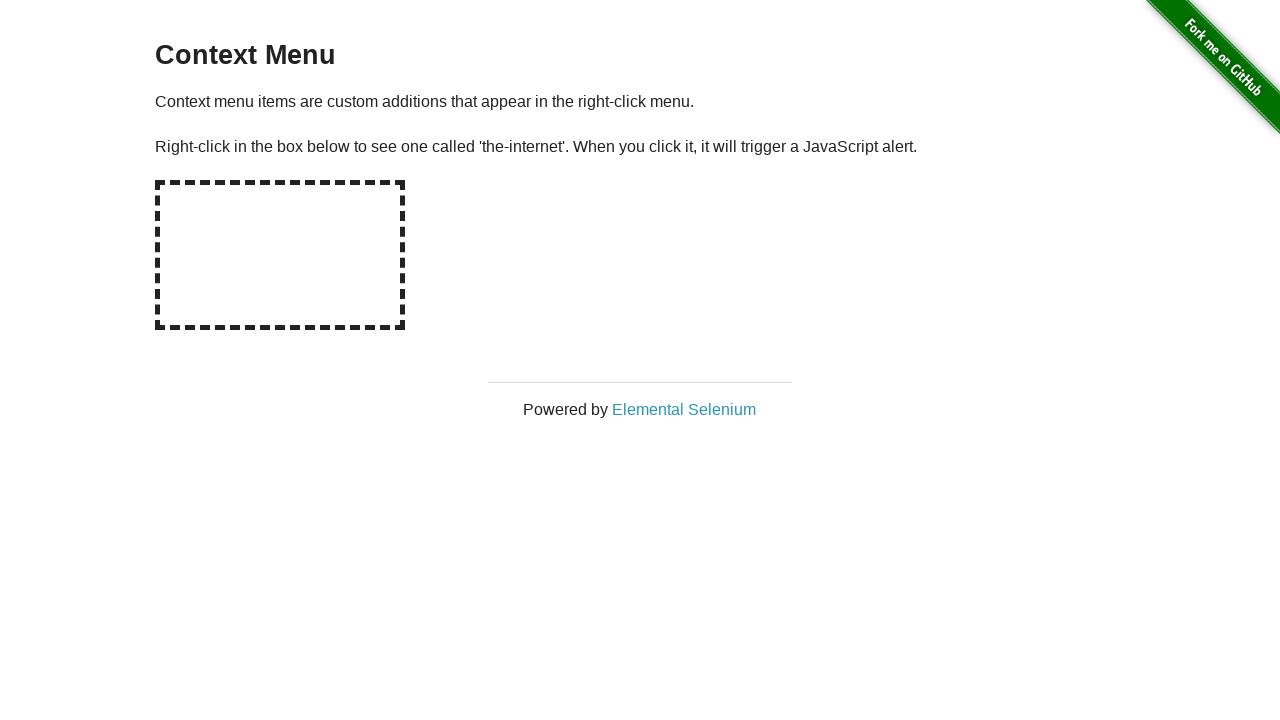